Tests the add-to-cart functionality on the demoblaze demo e-commerce site by clicking on a product, then clicking the add to cart button, and handling the confirmation dialog.

Starting URL: https://www.demoblaze.com/

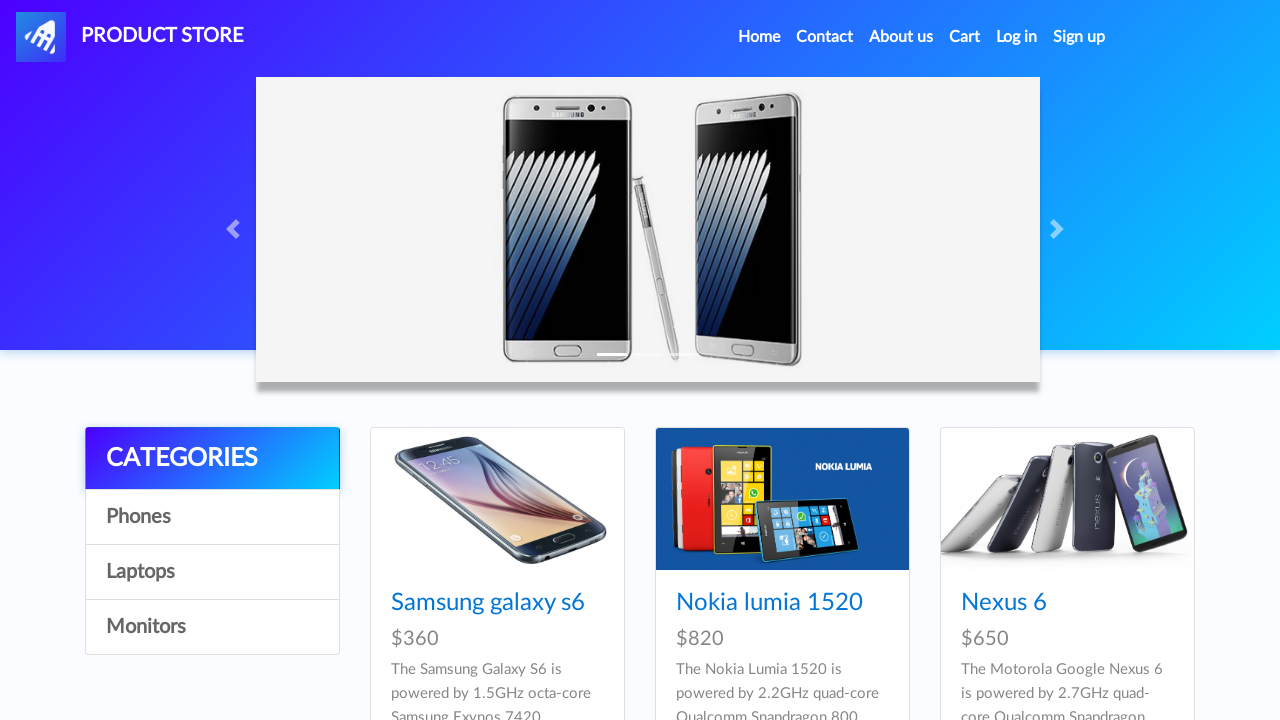

Navigated to demoblaze home page
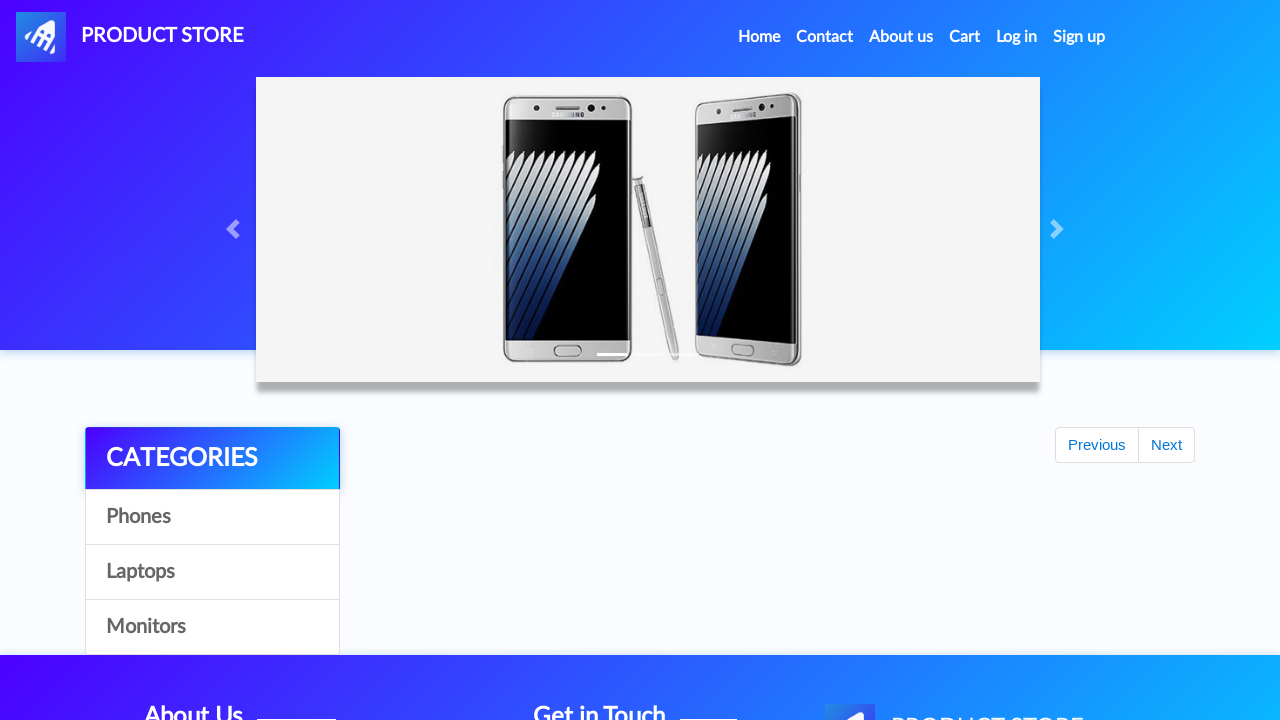

Clicked on Samsung Galaxy S6 product at (497, 499) on a[href='prod.html?idp_=1']
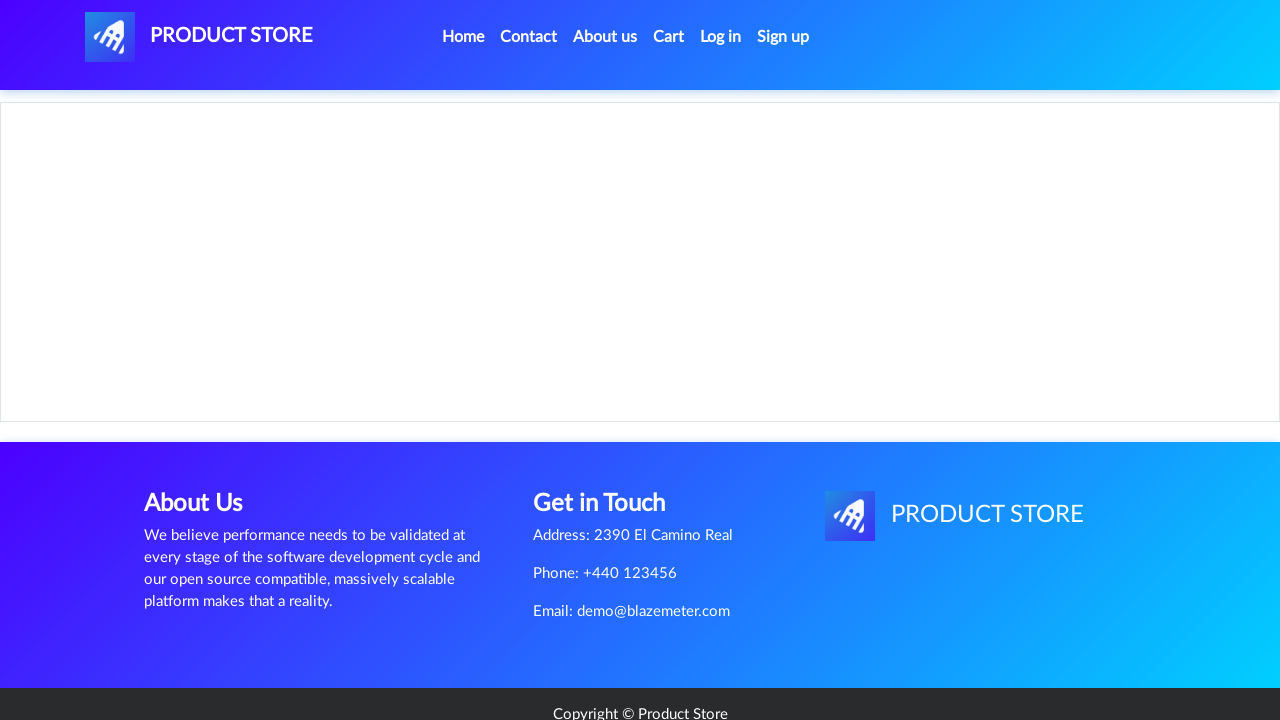

Product page loaded and Add to Cart button is visible
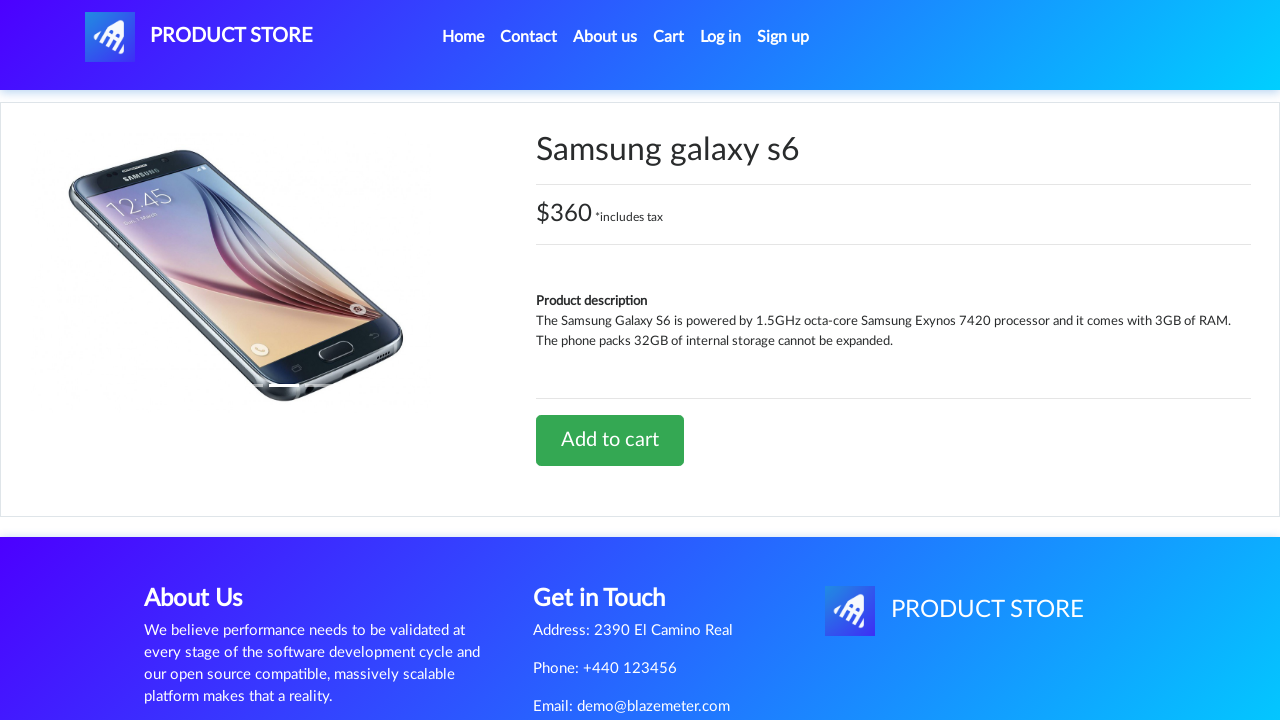

Clicked the Add to Cart button at (610, 440) on a[onclick='addToCart(1)']
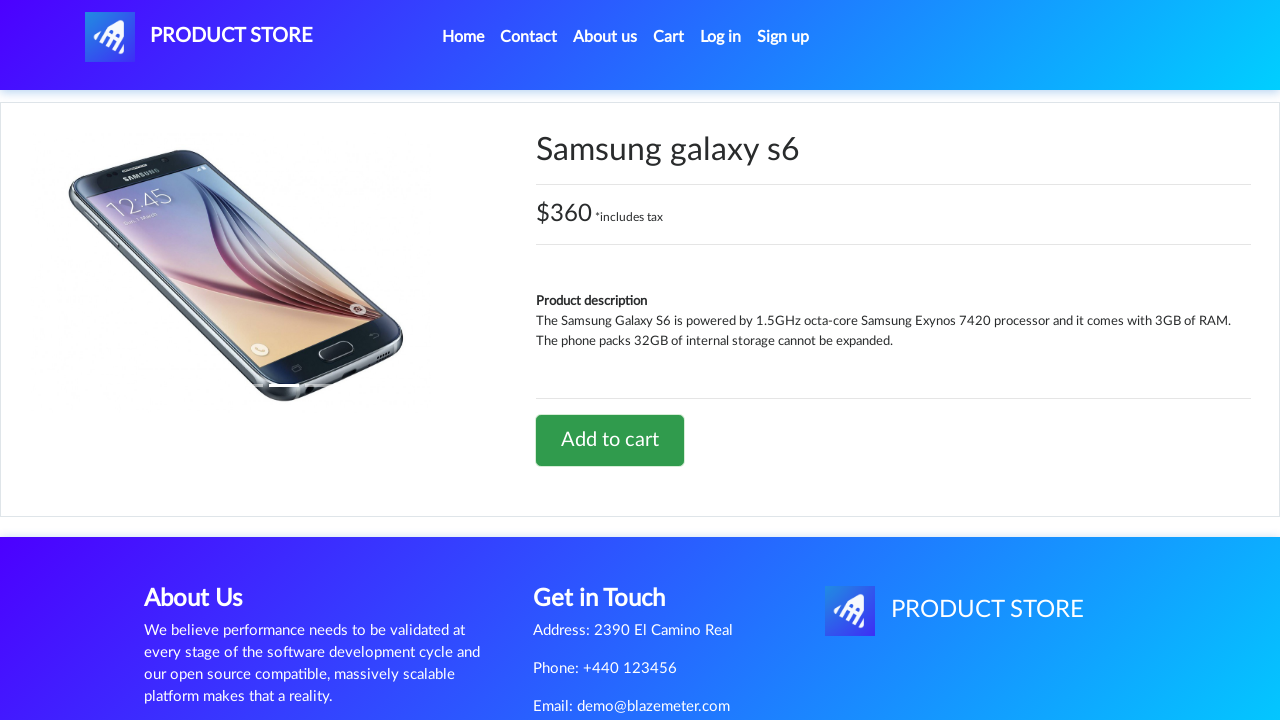

Set up dialog handler to accept confirmation
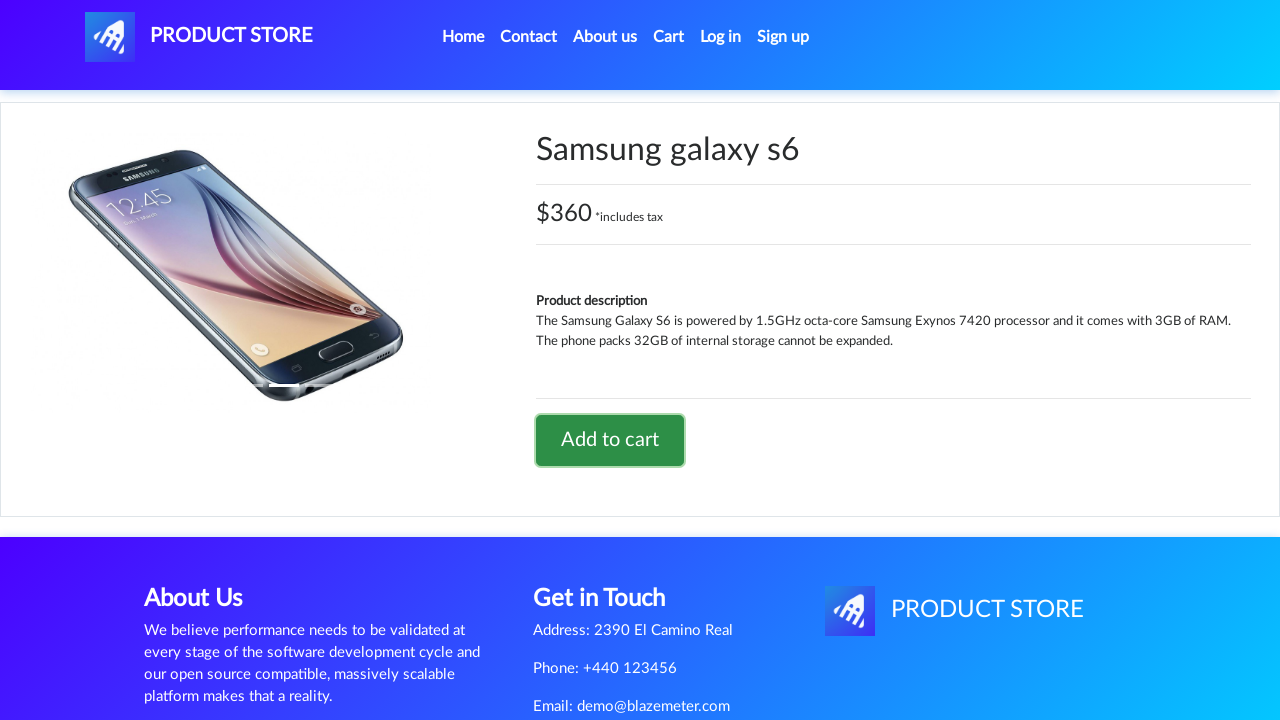

Waited for confirmation dialog to be processed
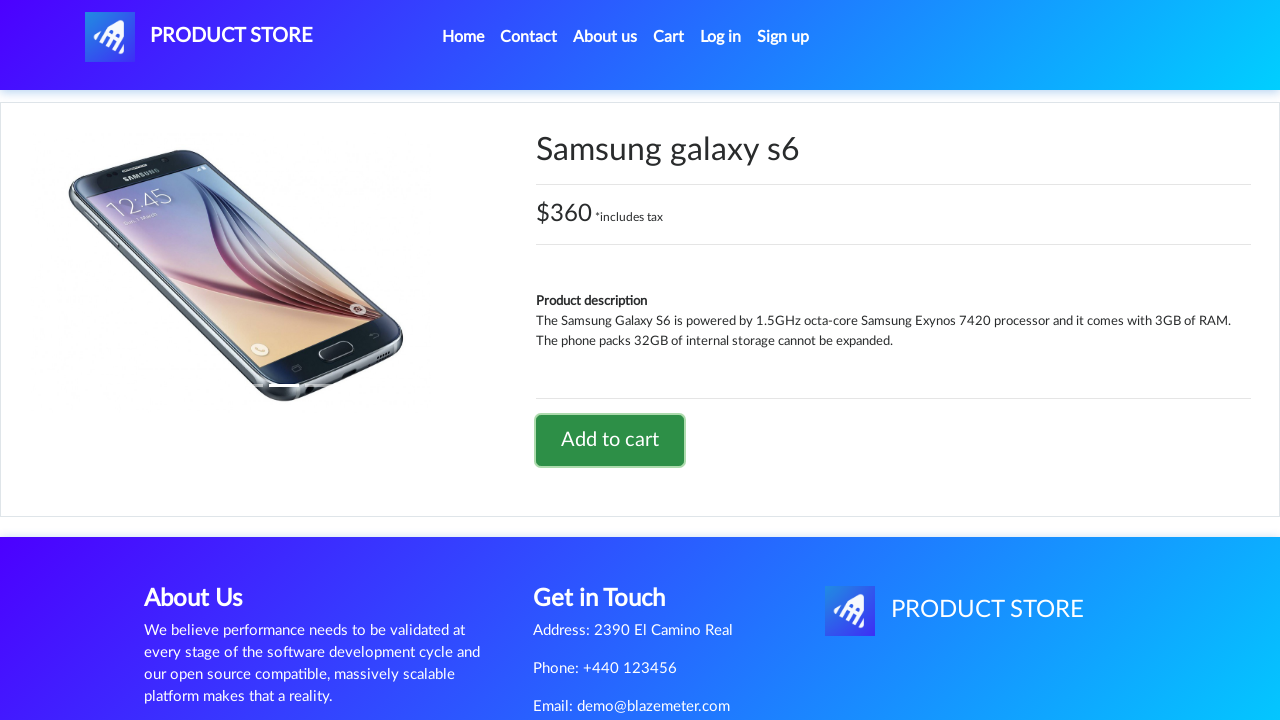

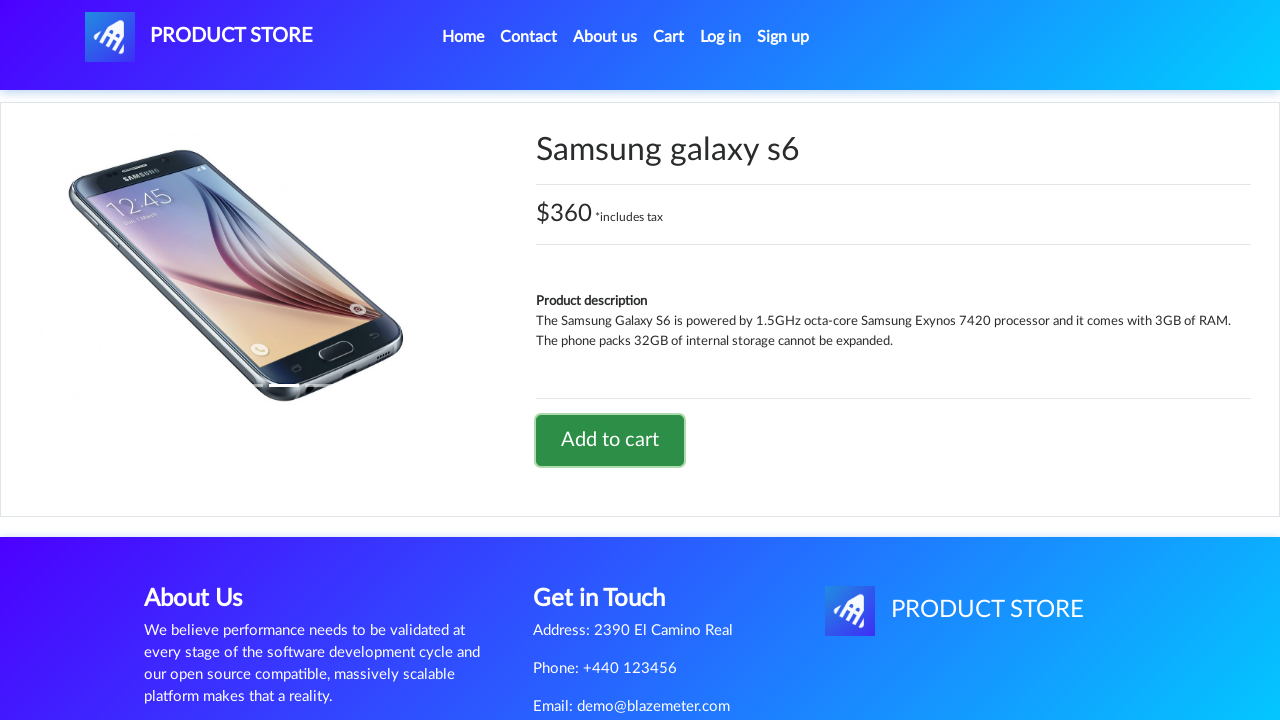